Tests a registration/contact form submission by filling out personal details (name, email, password, location, contact info), selecting continent and country from dropdowns, and verifying the confirmation message is displayed.

Starting URL: http://qaf.todorowww.net/

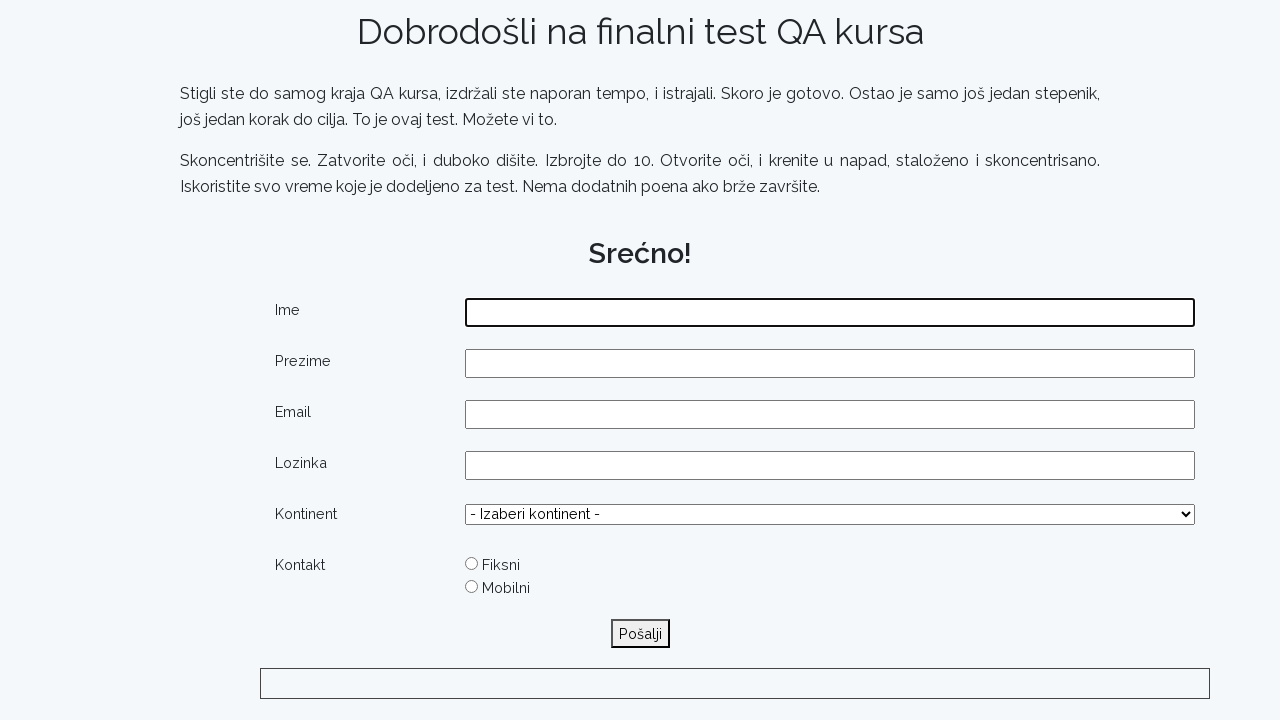

Filled first name field with 'Piter' on input[name='Ime']
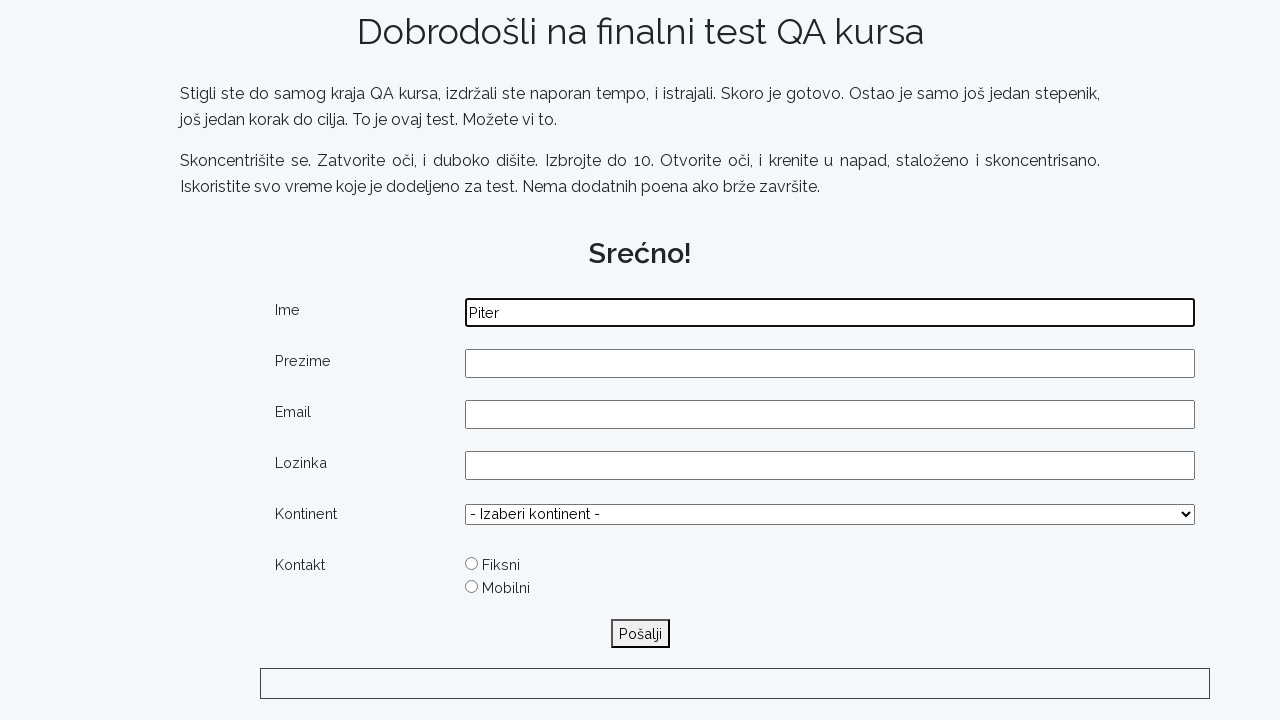

Filled last name field with 'Savic' on #Prezime
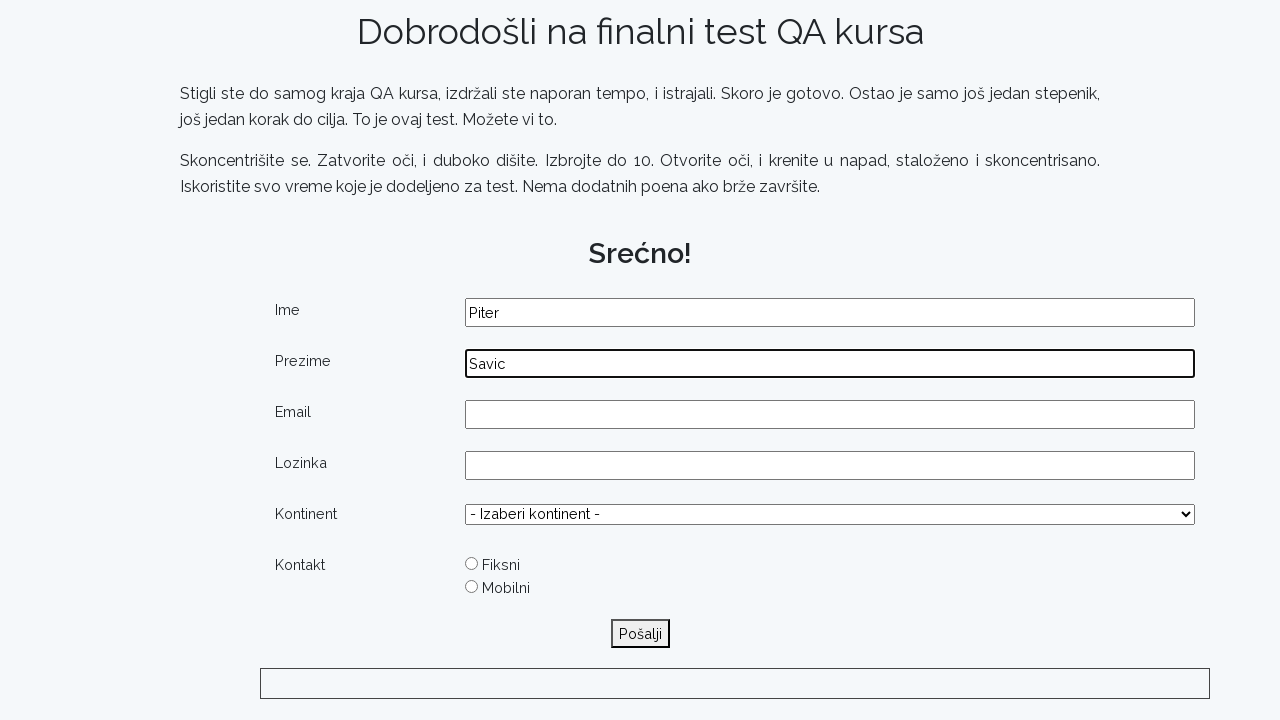

Filled email field with 'piter.savic@bla.com' on input[type='email']
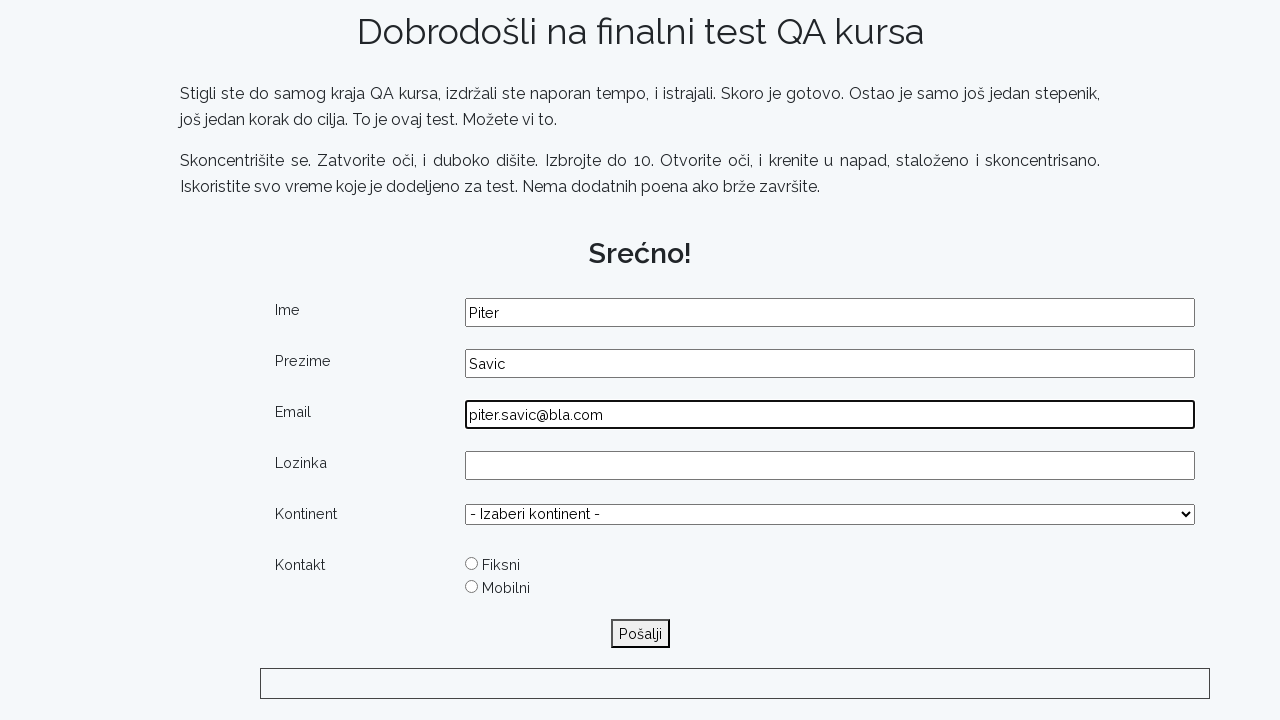

Filled password field with 'Piter1234' on #Lozinka
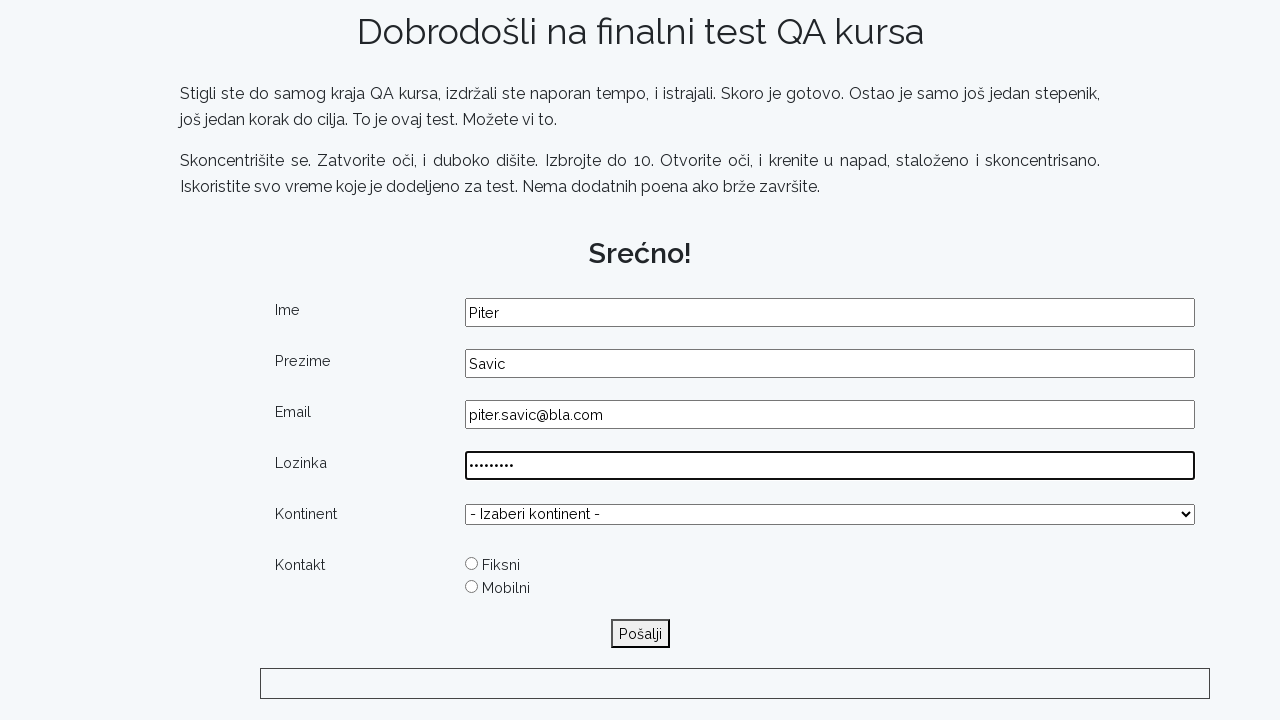

Selected continent 'Australija' from dropdown on select[name='Kontinent']
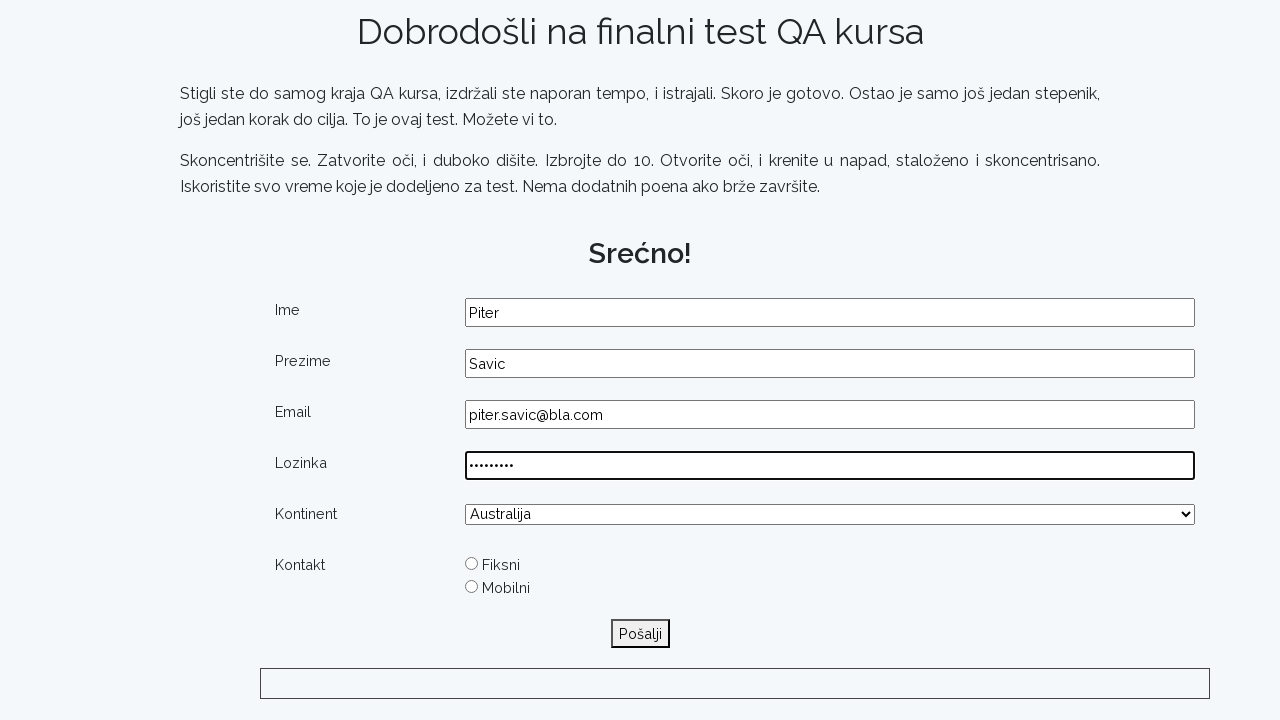

Waited 1000ms for country dropdown to update
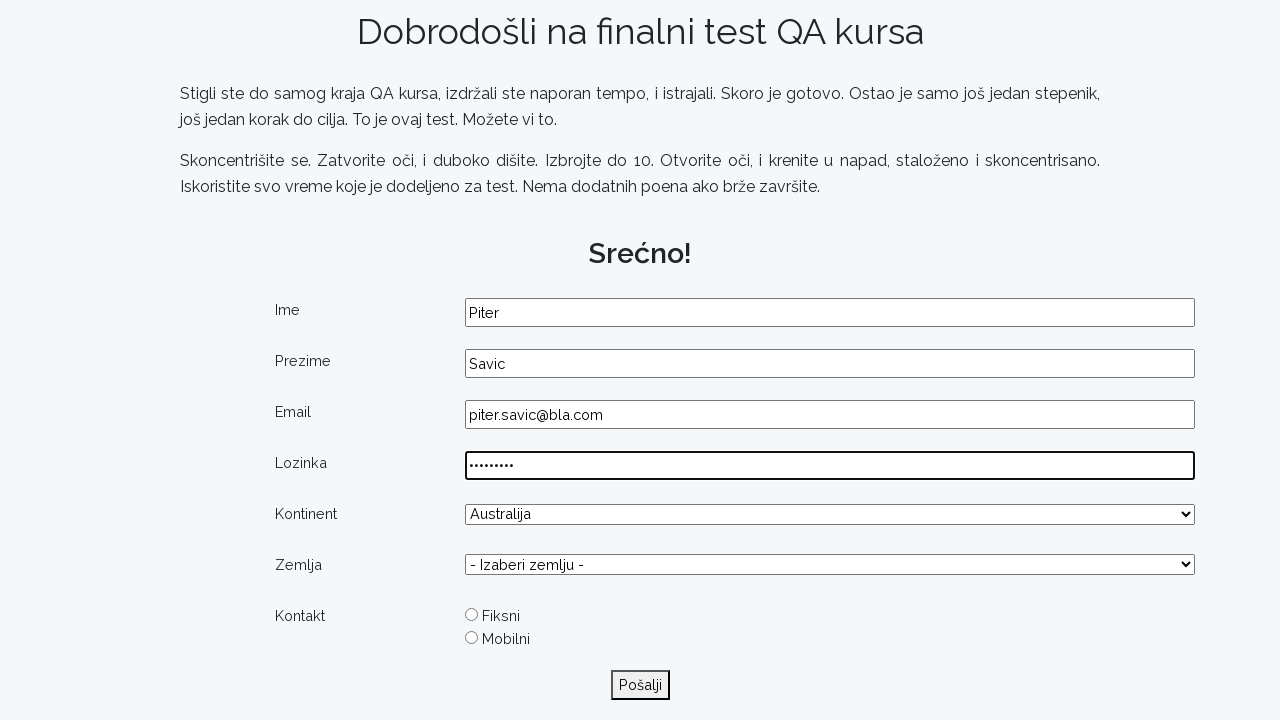

Selected country with value '554' from dropdown on select[name='Zemlja']
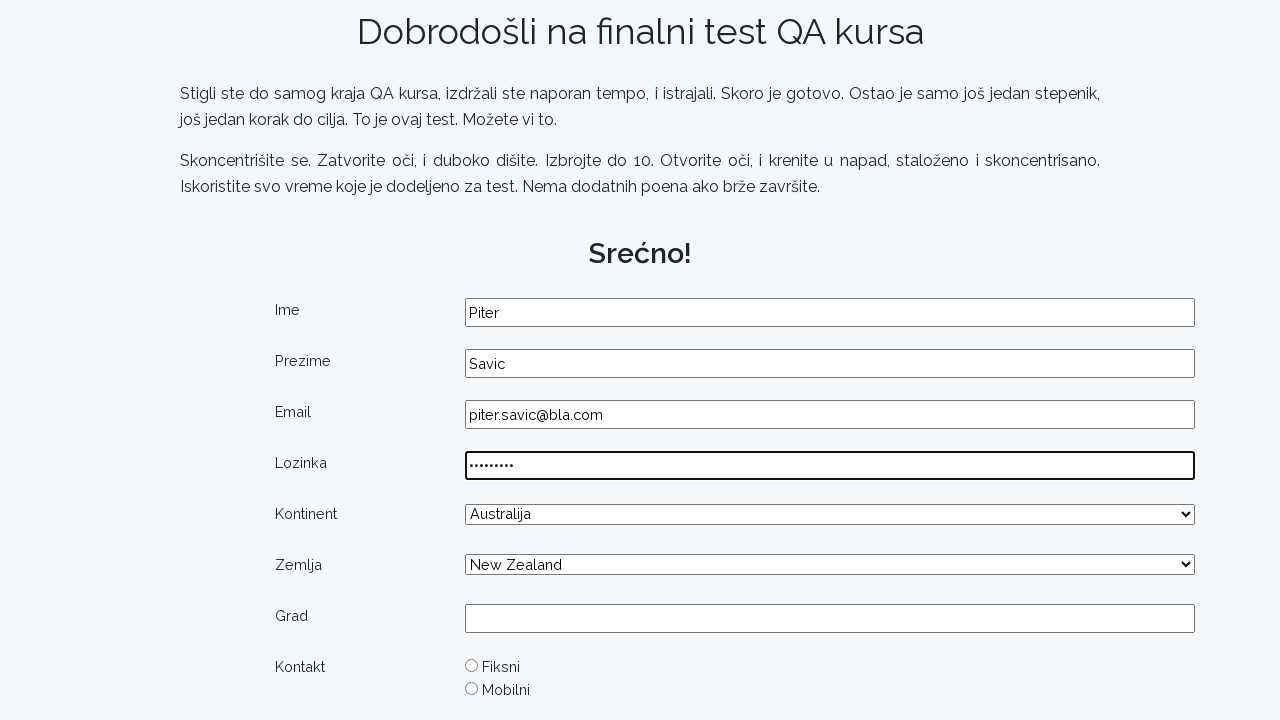

Filled city field with 'Hakuna Matata' on #Grad
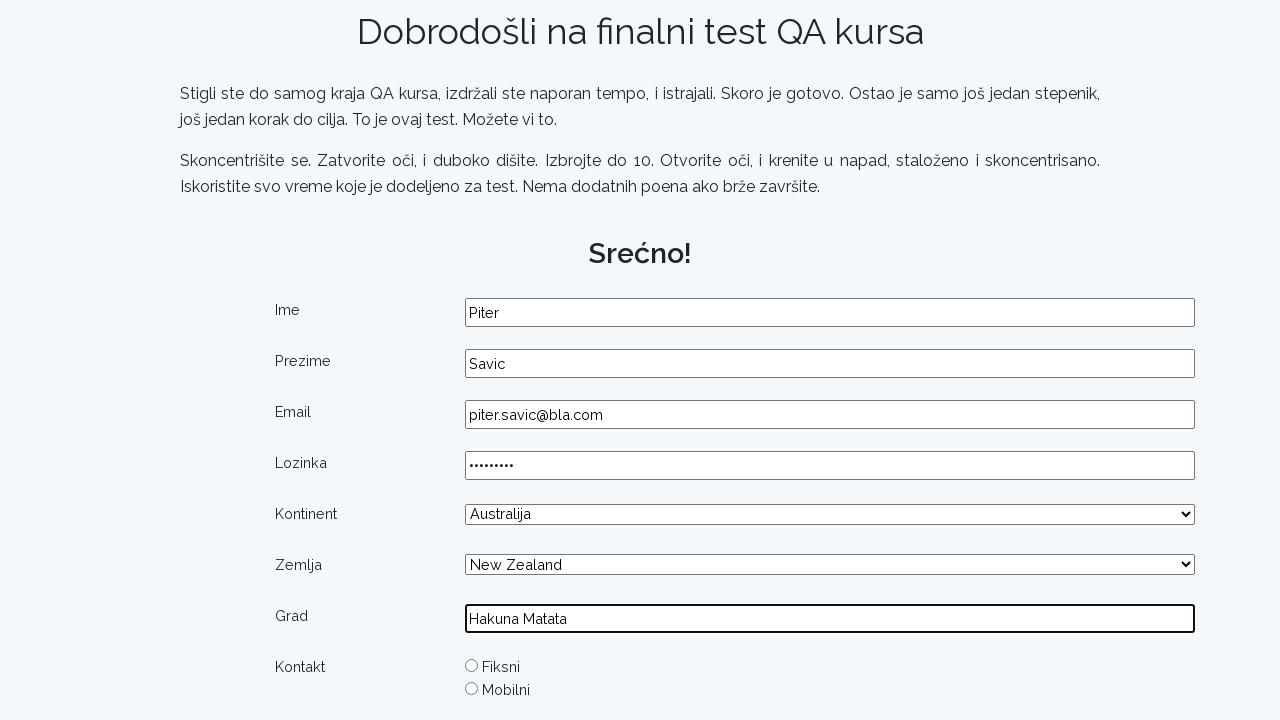

Clicked mobile contact option at (472, 689) on #KontaktMobilni
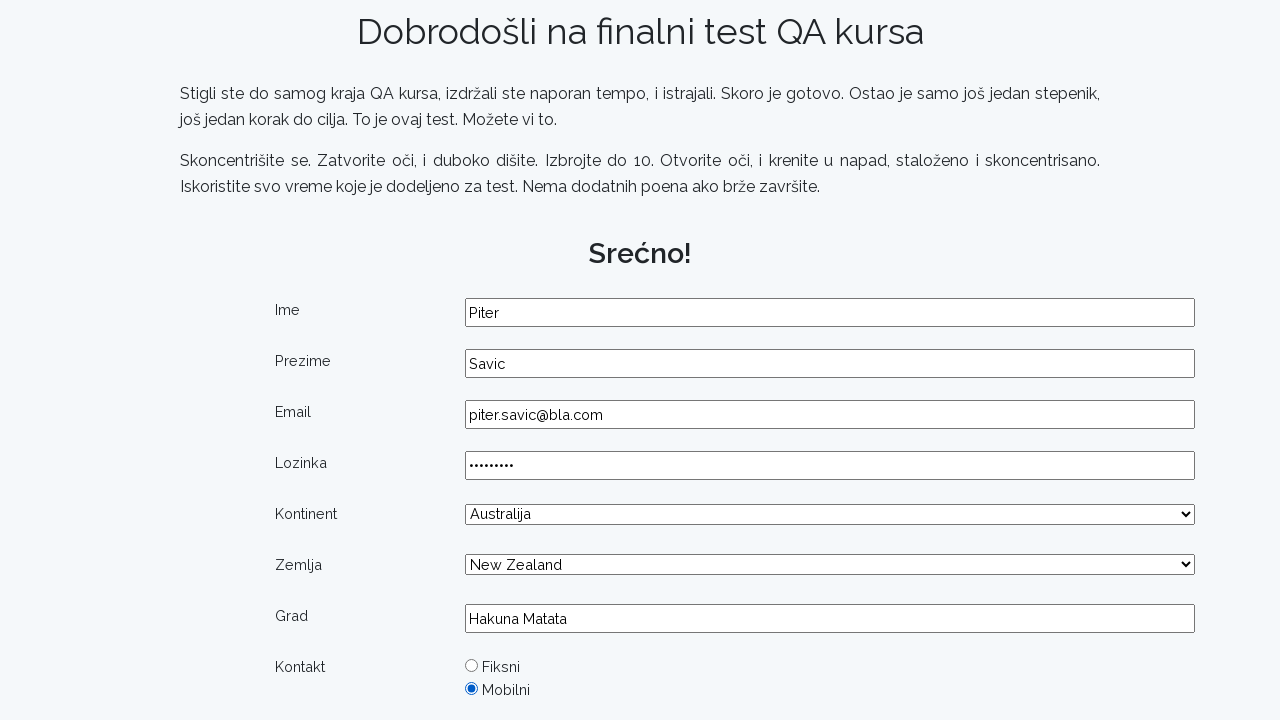

Filled phone number field with '+123456' on input[name='Broj']
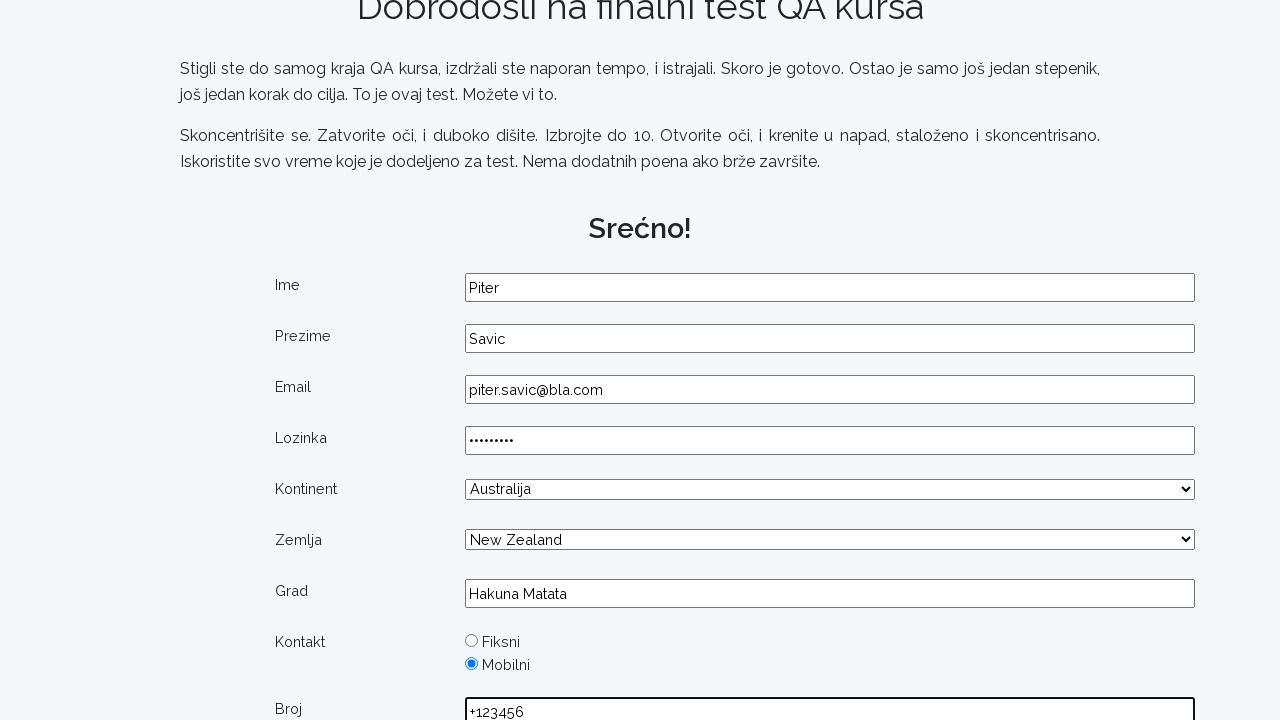

Clicked submit button to submit registration form at (640, 618) on #Posalji
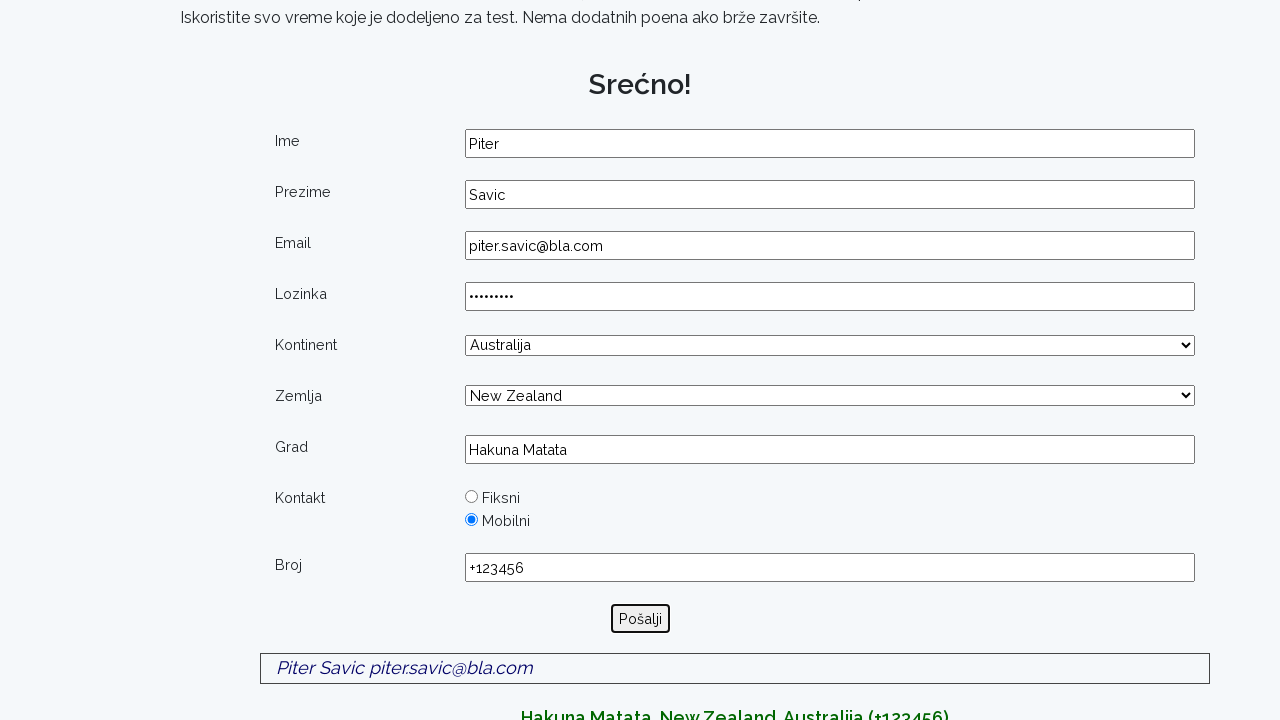

Confirmation message appeared - form submission verified
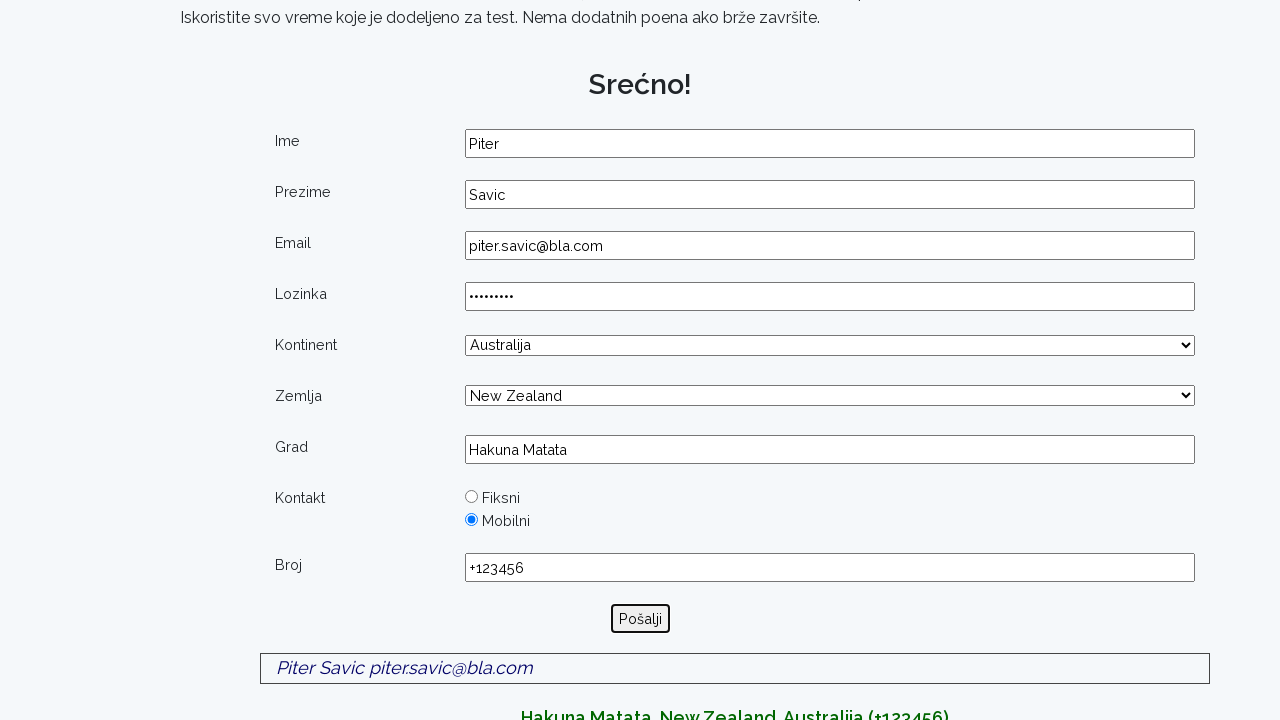

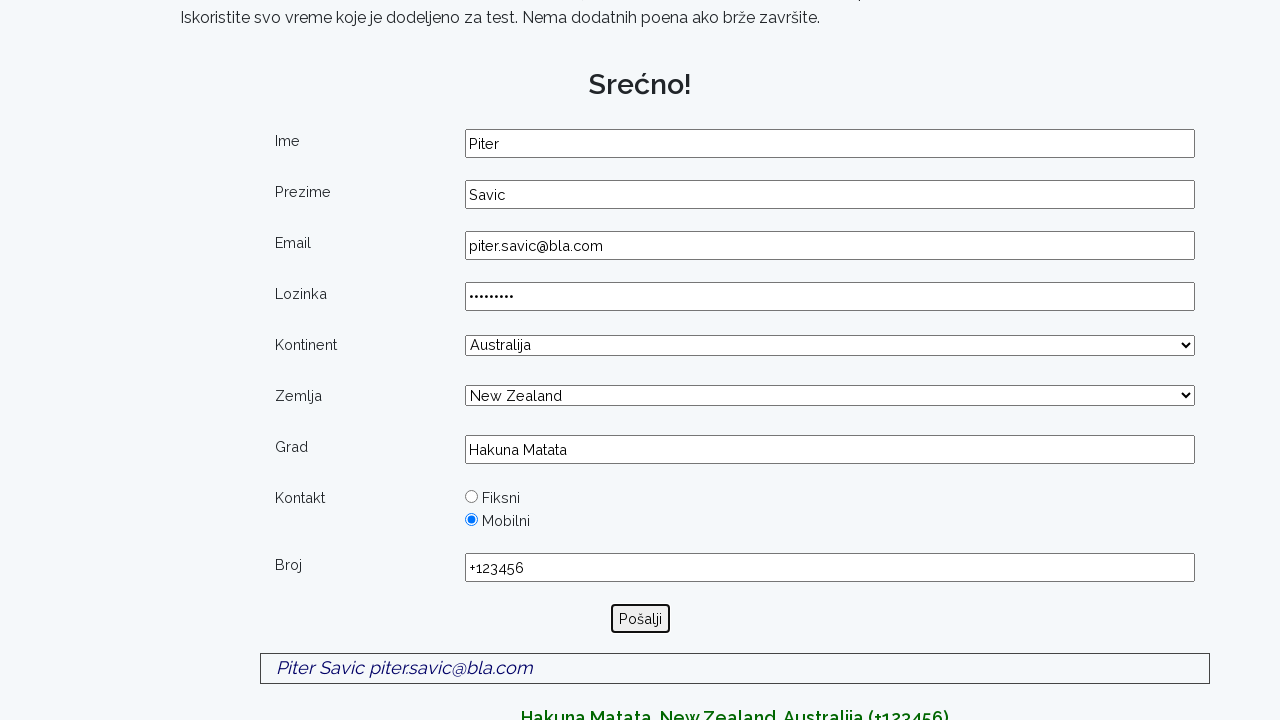